Tests search functionality on Bluestone jewelry website by entering "Rings" in the search box and submitting the search

Starting URL: https://www.bluestone.com/

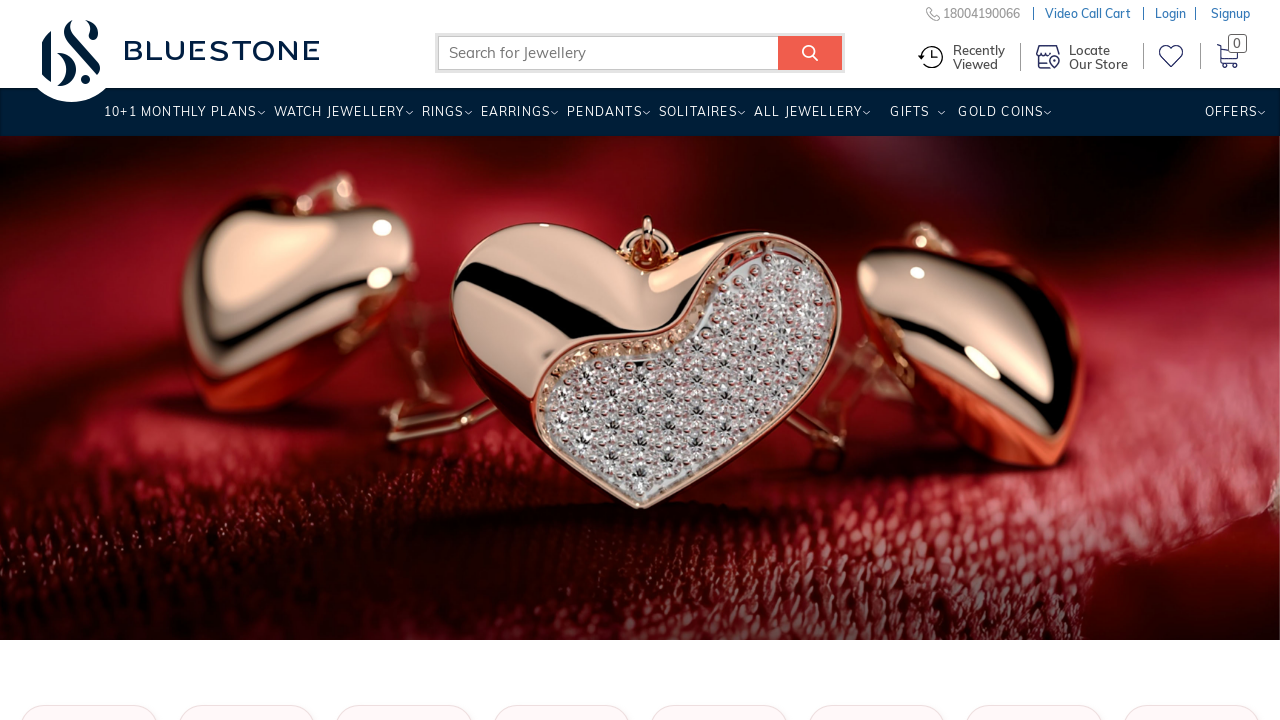

Filled search box with 'Rings' on Bluestone jewelry website on #search_query_top_elastic_search
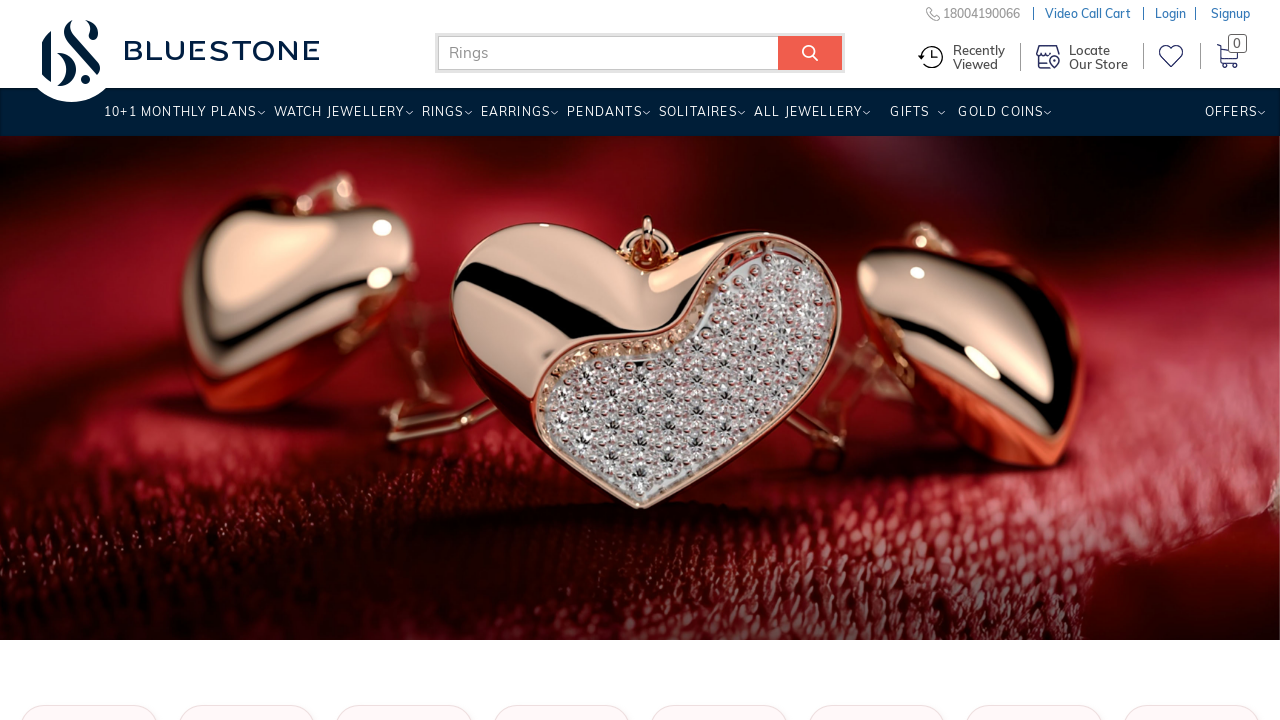

Pressed Enter to submit search for Rings on #search_query_top_elastic_search
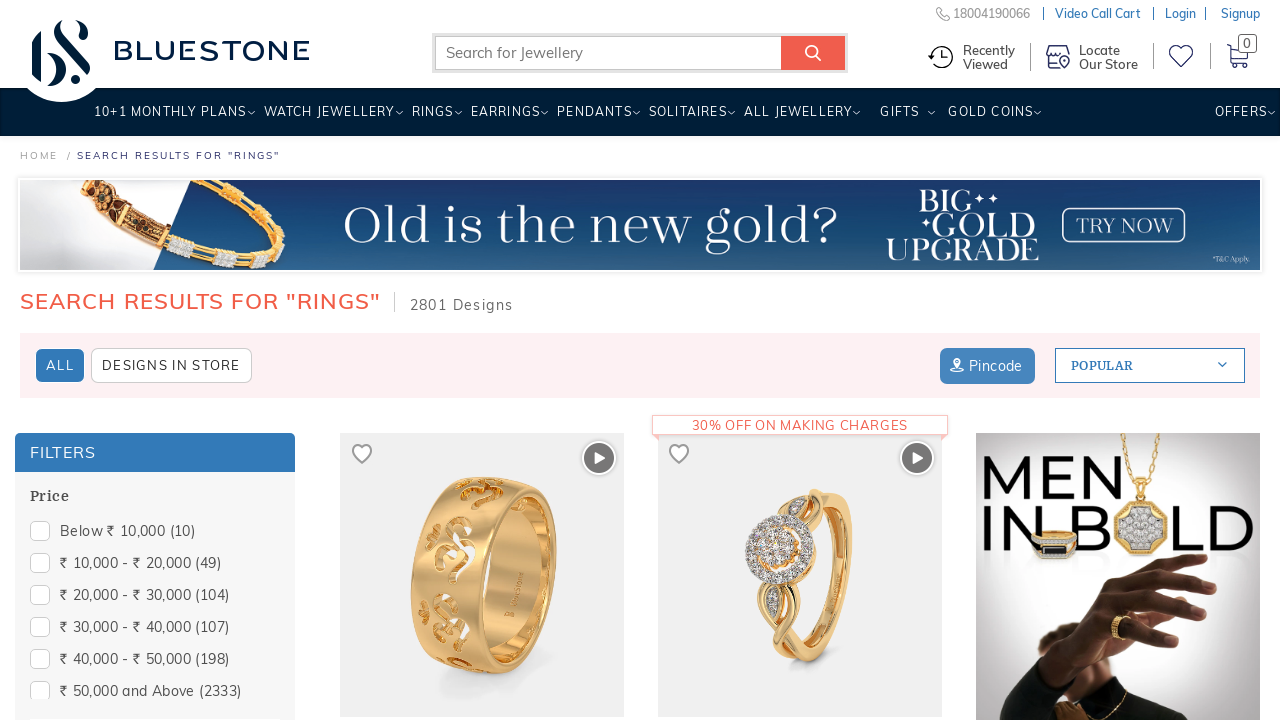

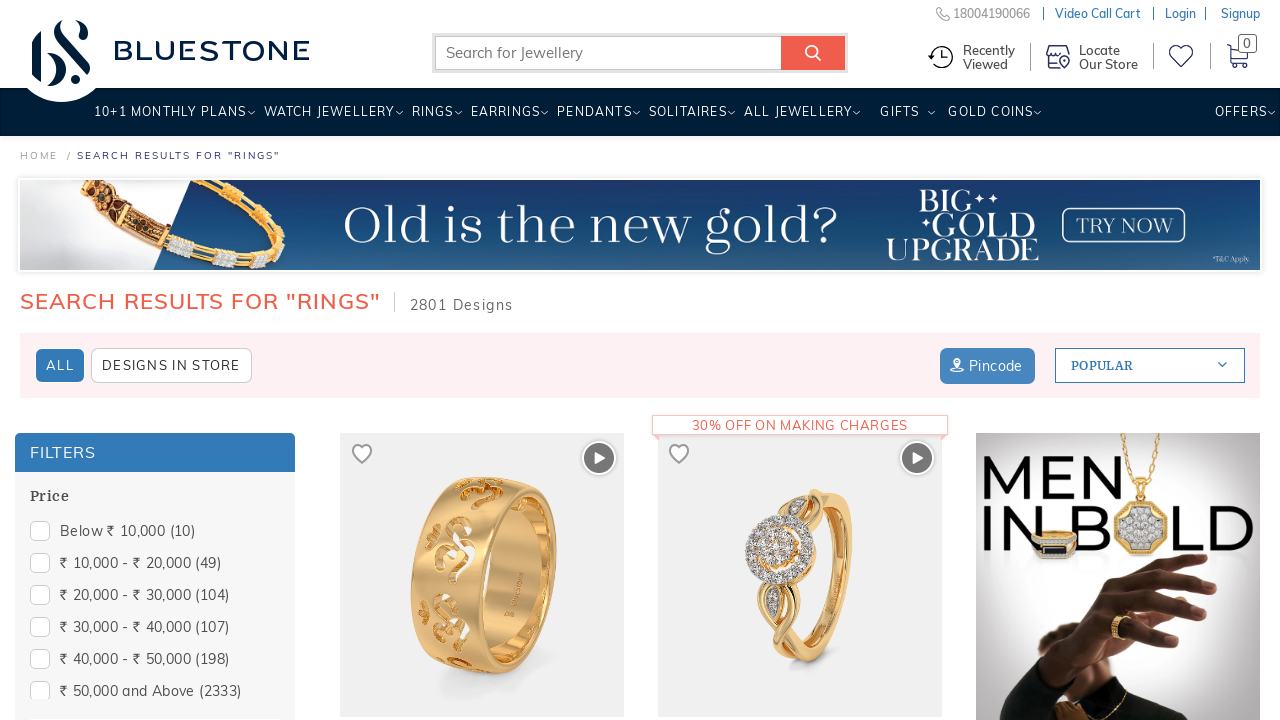